Tests dynamic loading functionality by clicking a Start button and verifying that "Hello World!" text appears after loading

Starting URL: https://the-internet.herokuapp.com/dynamic_loading/2

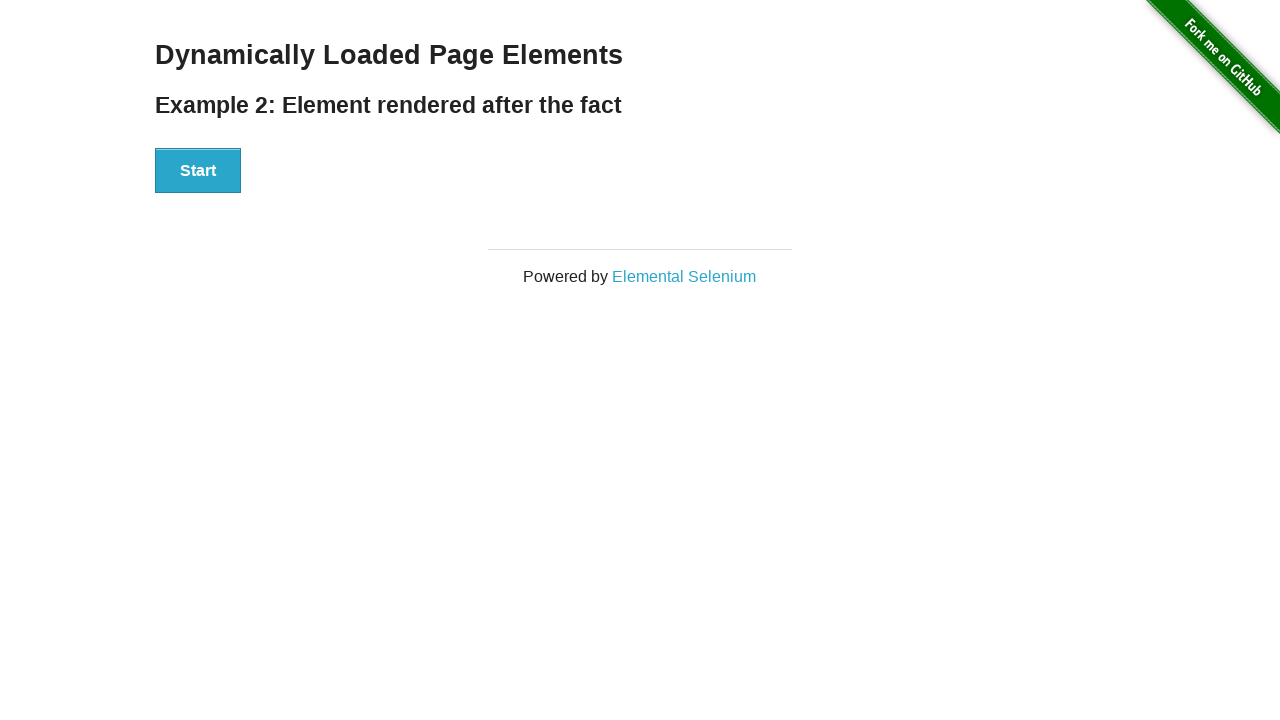

Navigated to dynamic loading test page
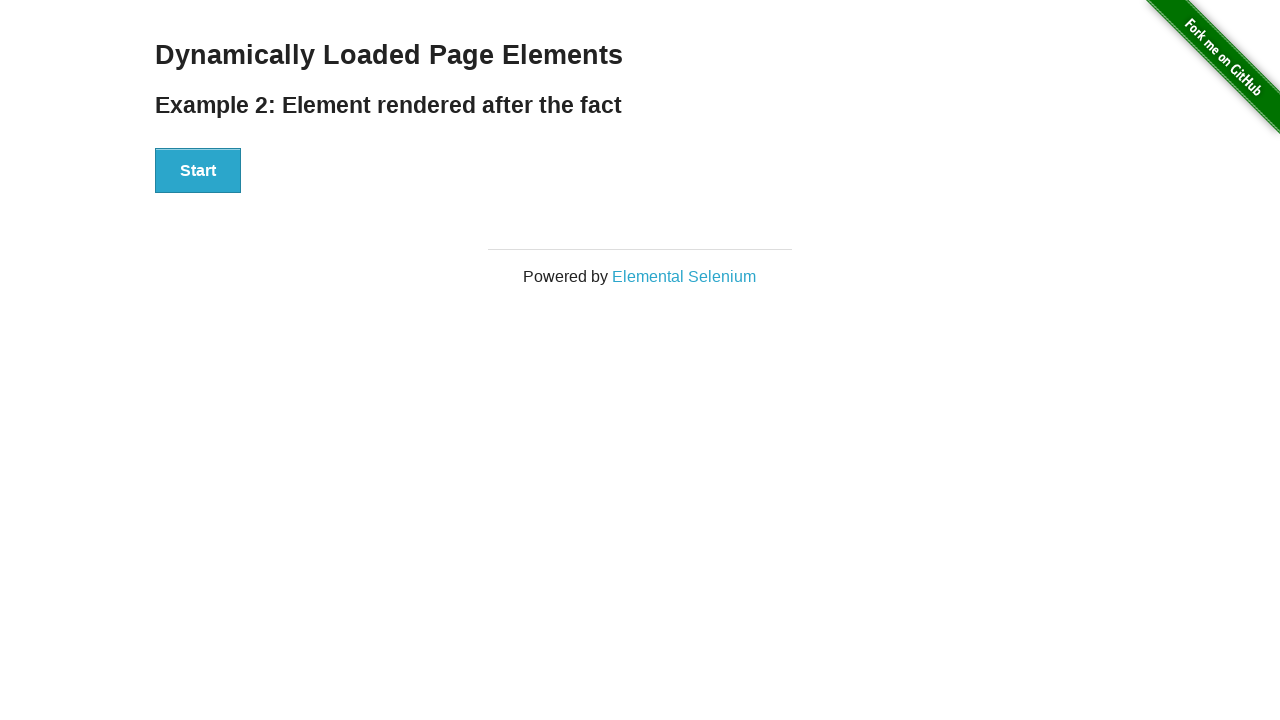

Clicked Start button to trigger dynamic loading at (198, 171) on button:has-text('Start')
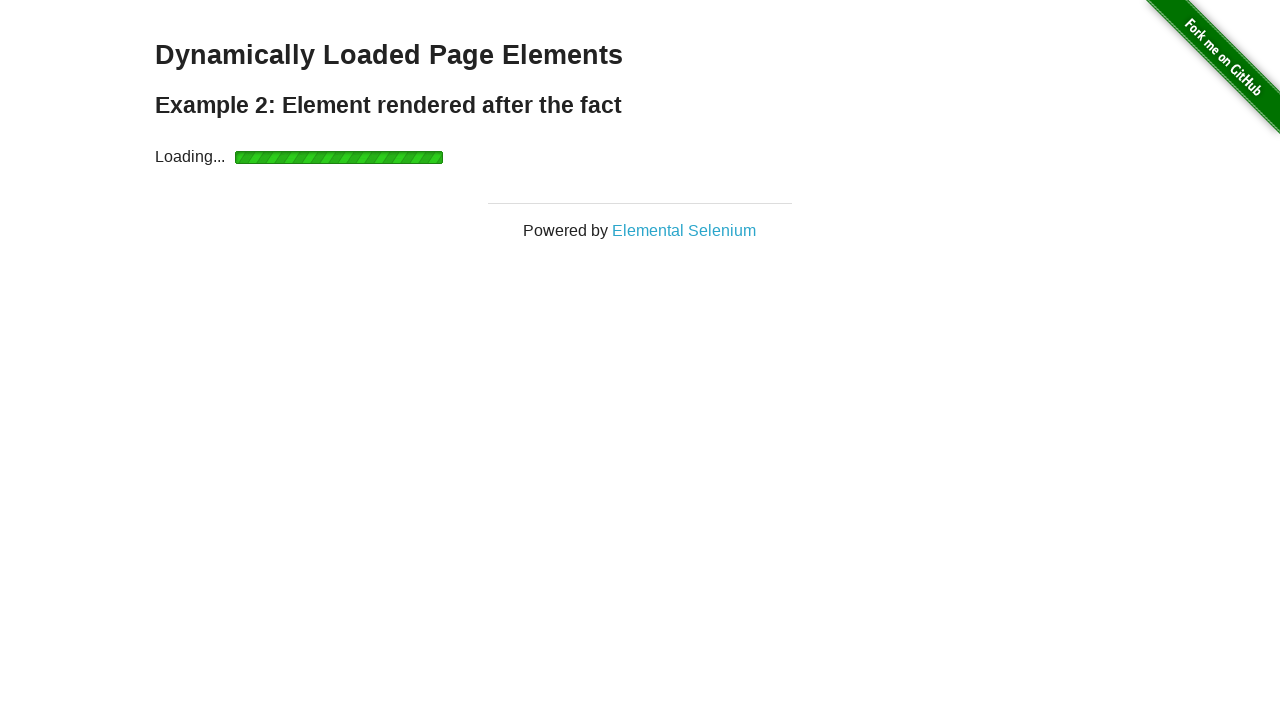

Waited for dynamically loaded content to appear
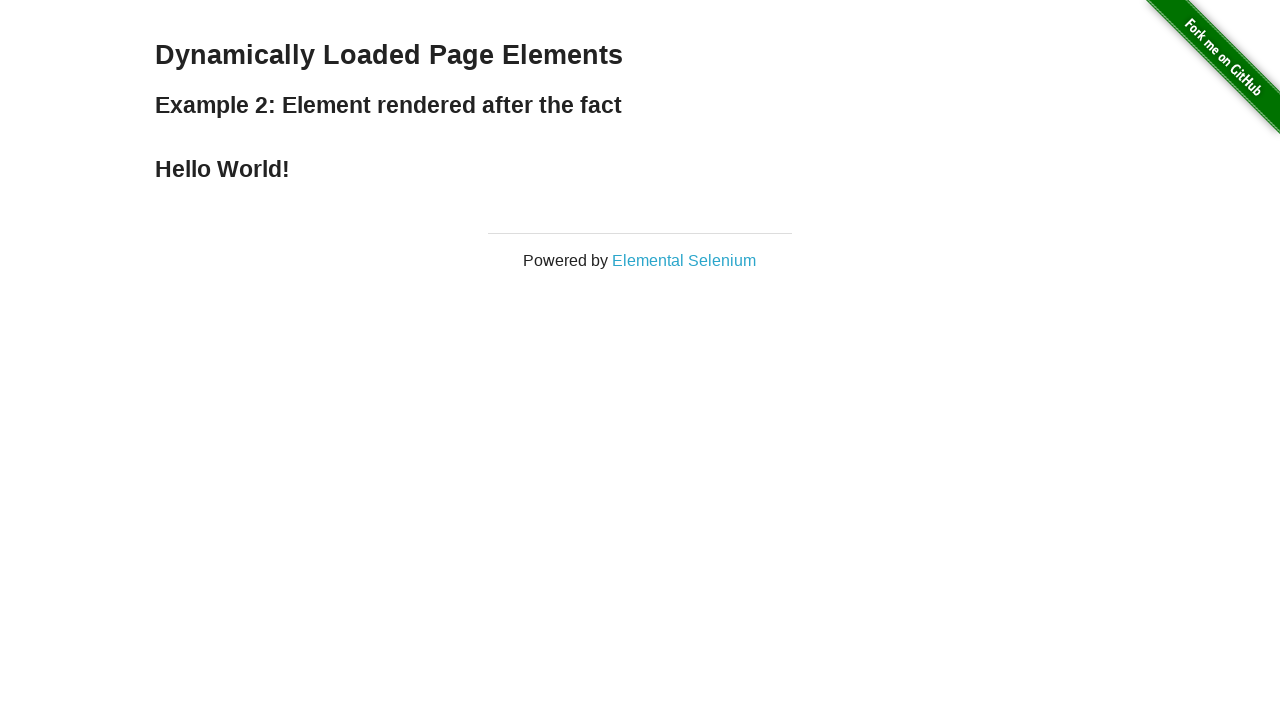

Verified 'Hello World!' text element is visible
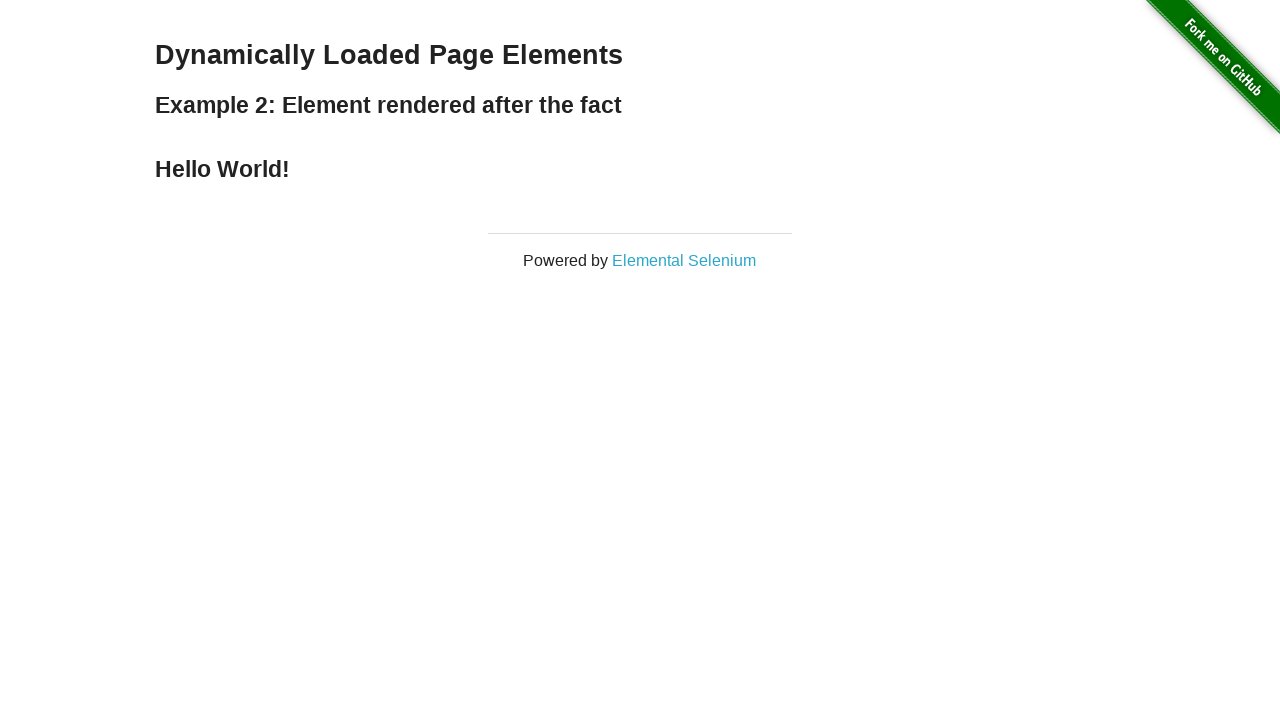

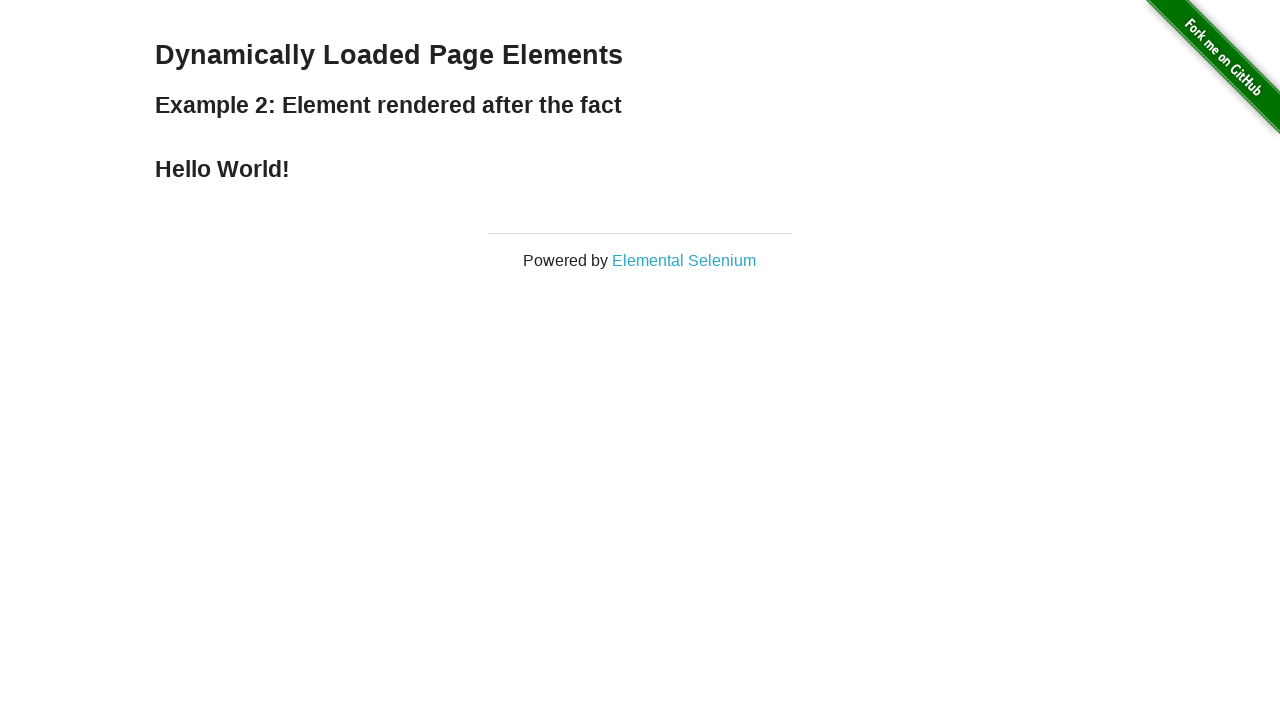